Creates a new paste on Pastebin by entering text content, setting expiration to 10 minutes, adding a title, and submitting the form

Starting URL: https://pastebin.com

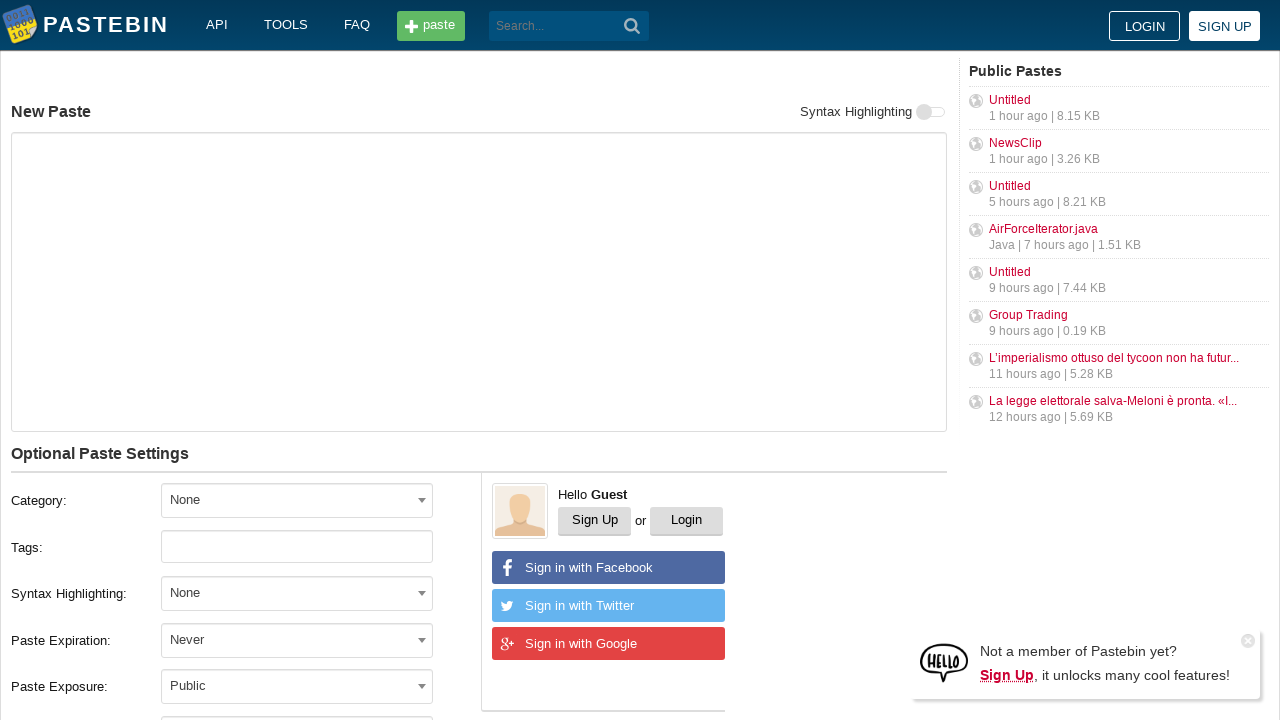

Filled paste content textarea with 'Hello from WebDriver' on textarea#postform-text
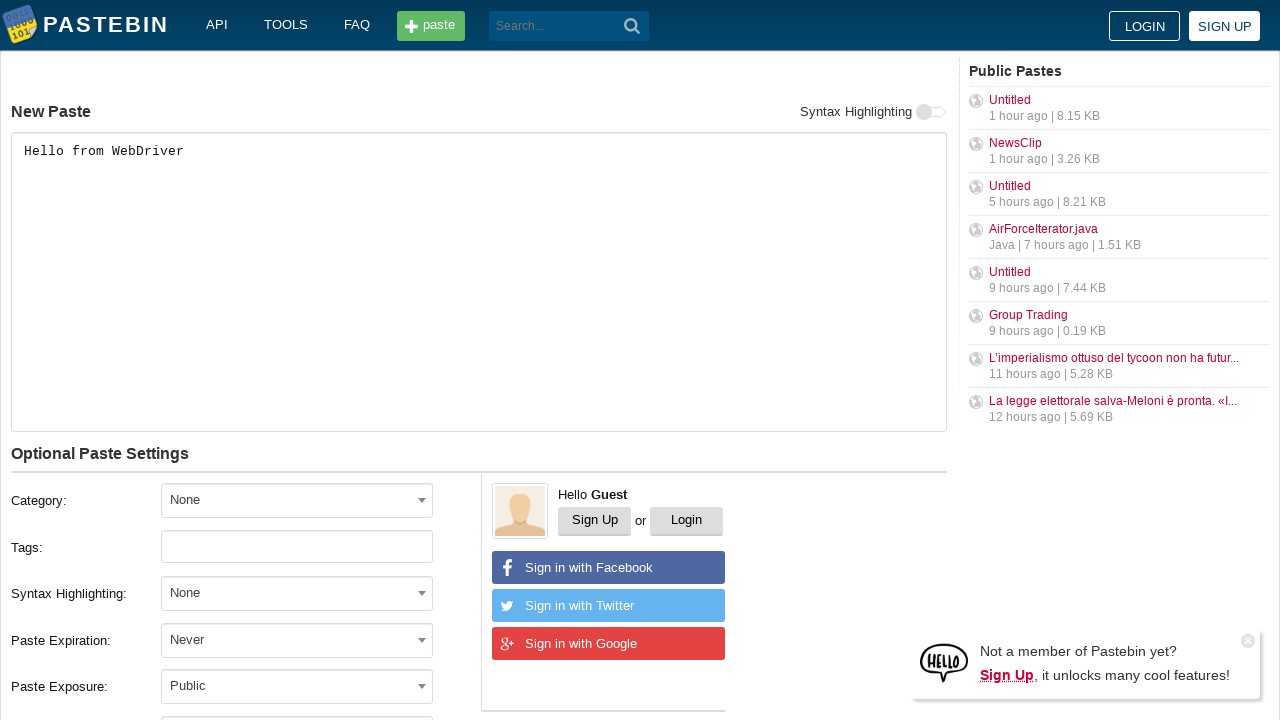

Clicked expiration dropdown to open options at (297, 640) on #select2-postform-expiration-container
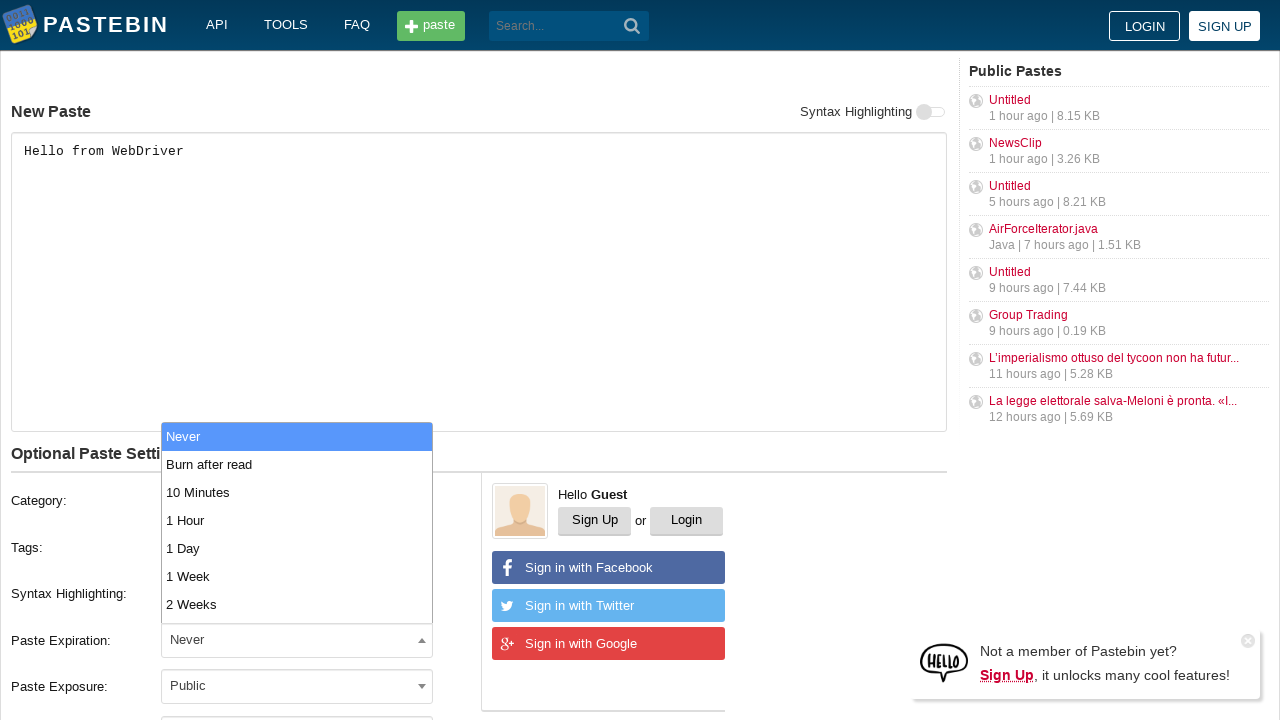

Waited for 10 Minutes expiration option to appear
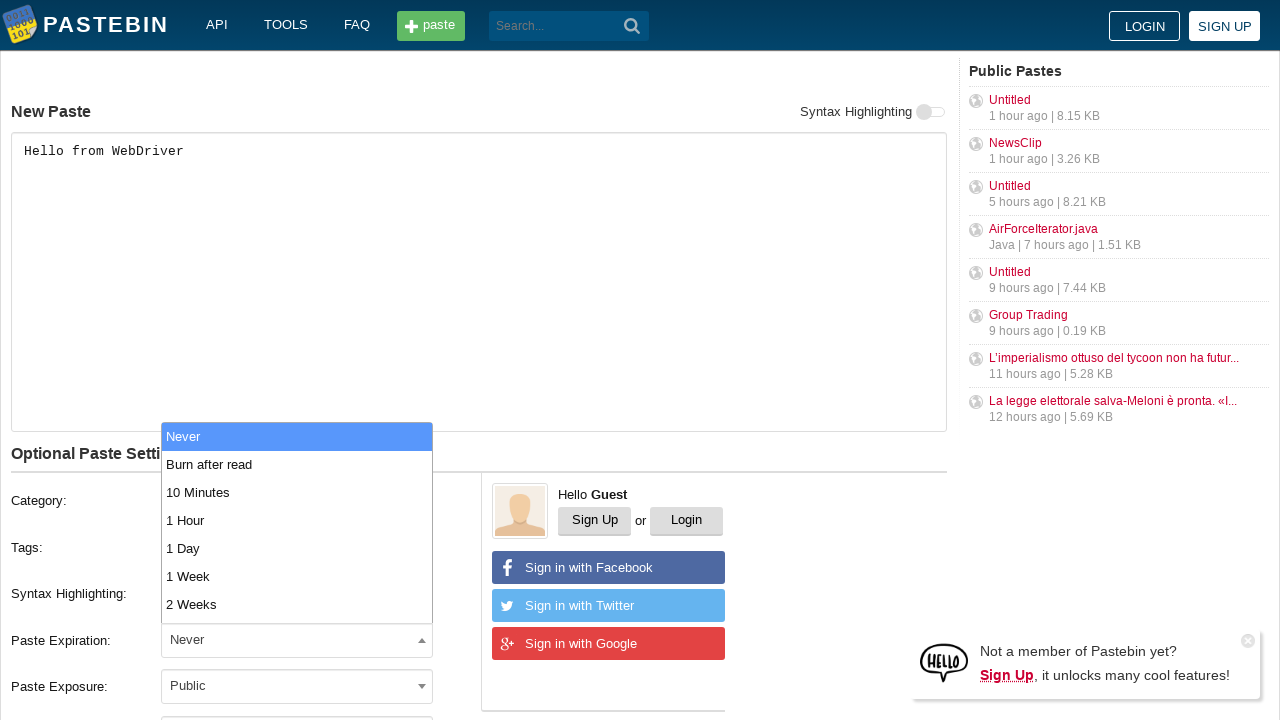

Selected 10 Minutes expiration option at (297, 492) on #select2-postform-expiration-results li:nth-child(3)
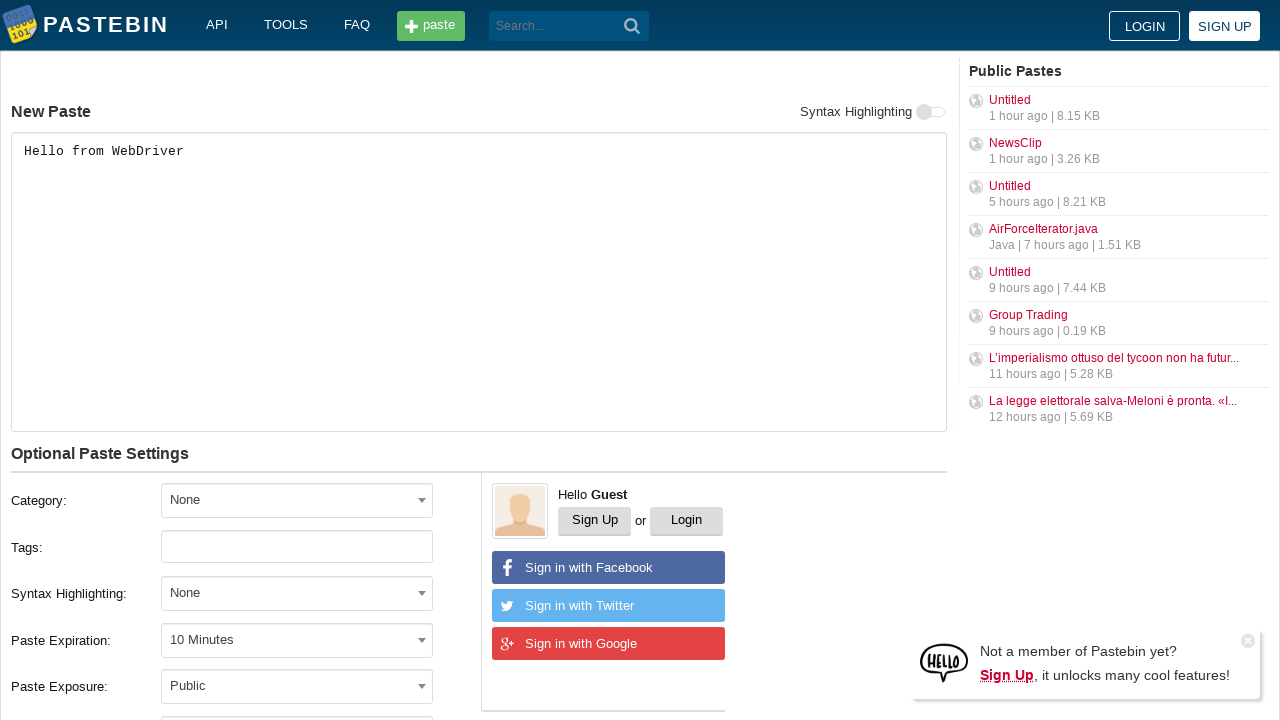

Filled paste title field with 'helloweb' on input.form-control[name='PostForm[name]']
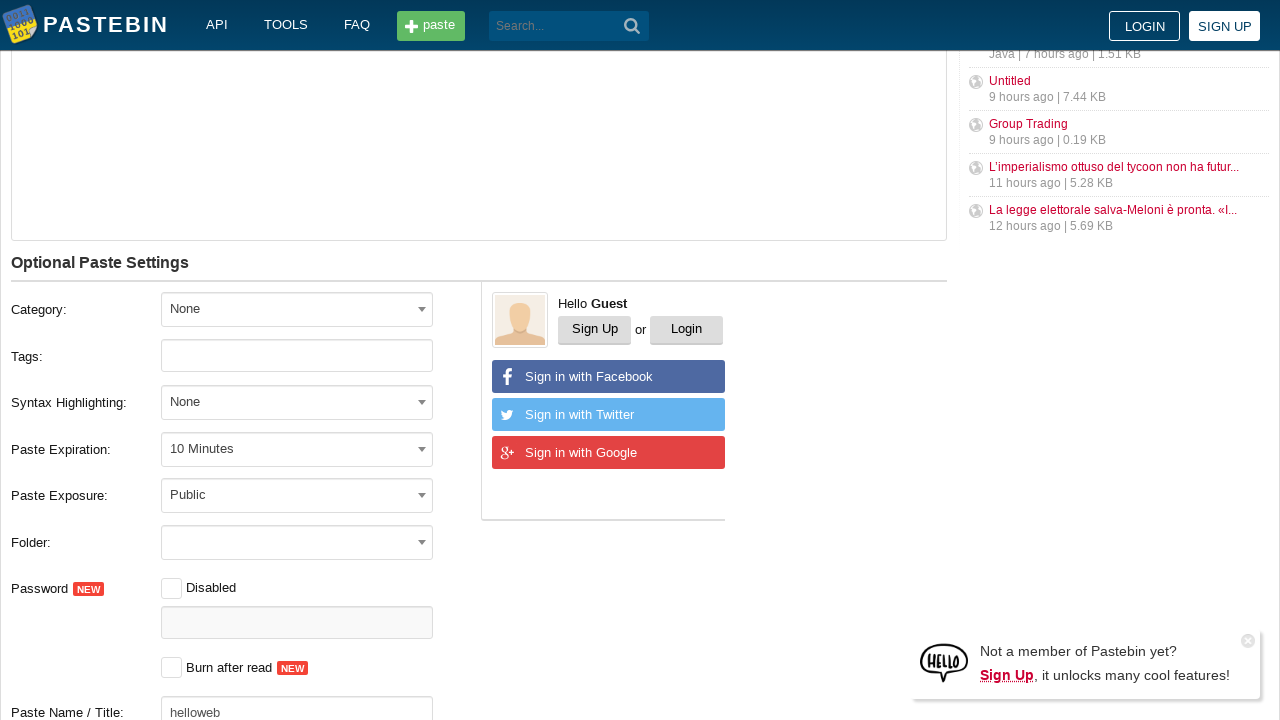

Clicked submit button to create paste at (632, 26) on button[type='submit']
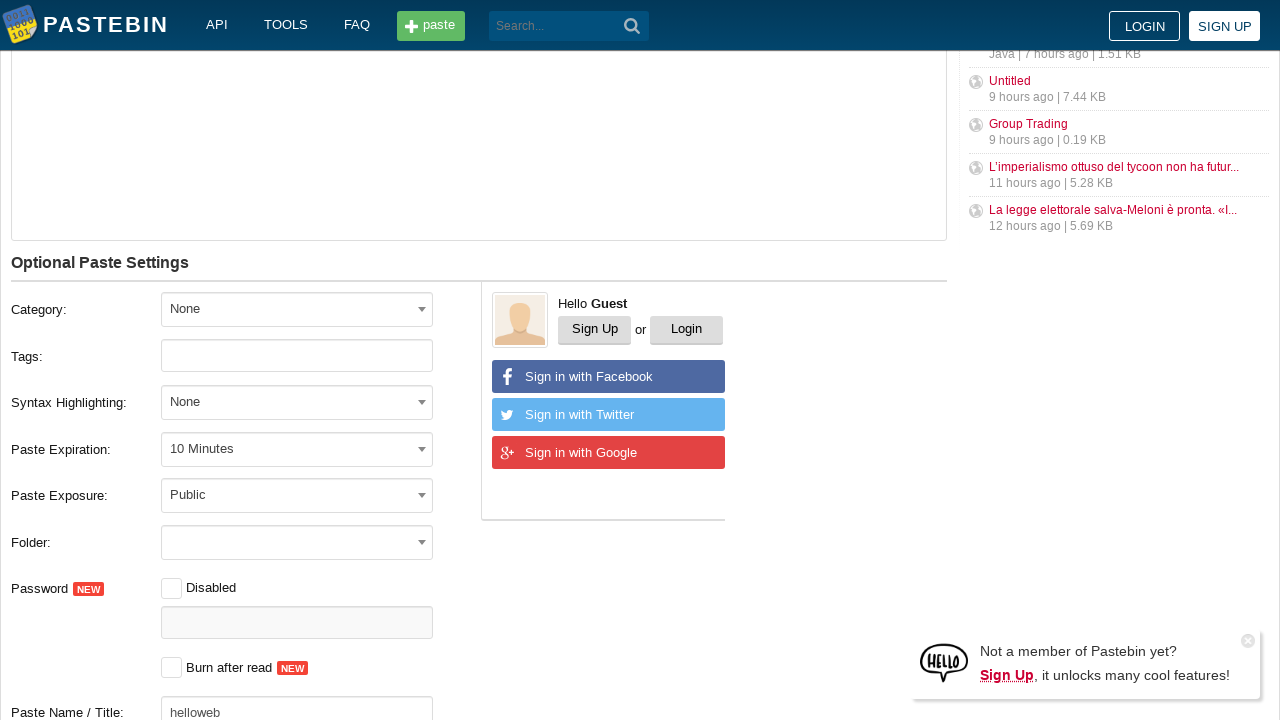

Page loaded after form submission
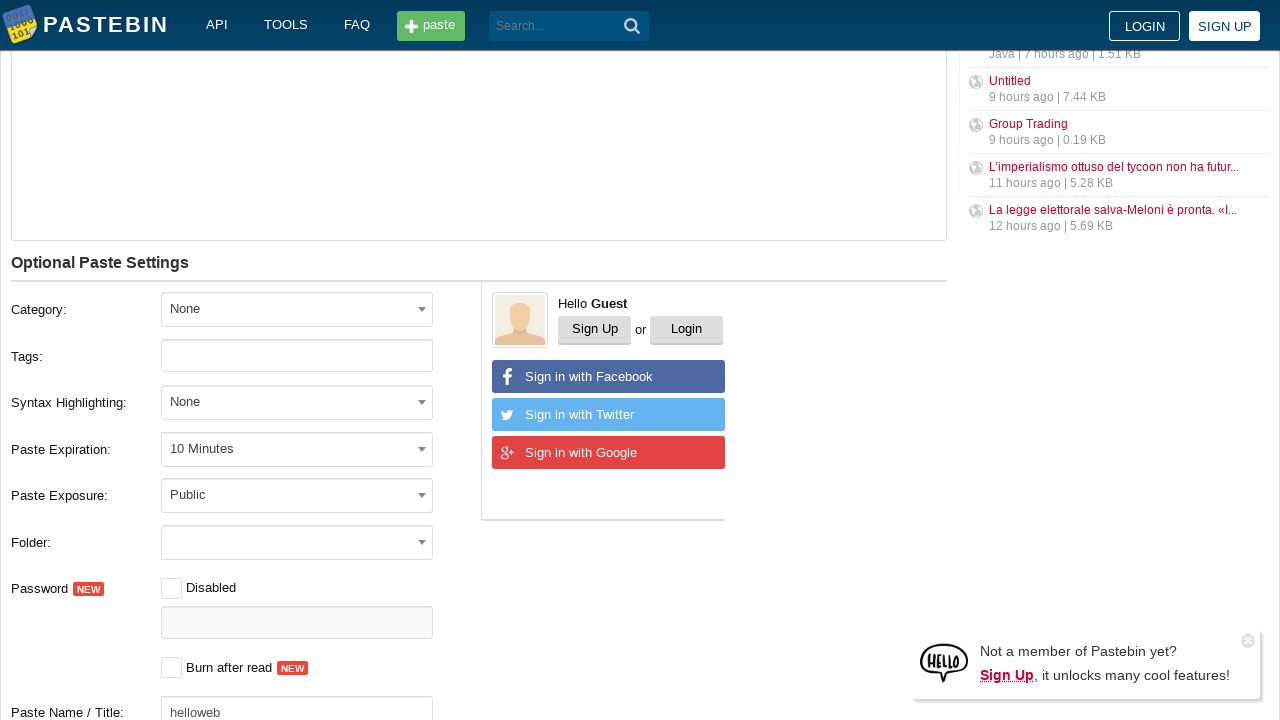

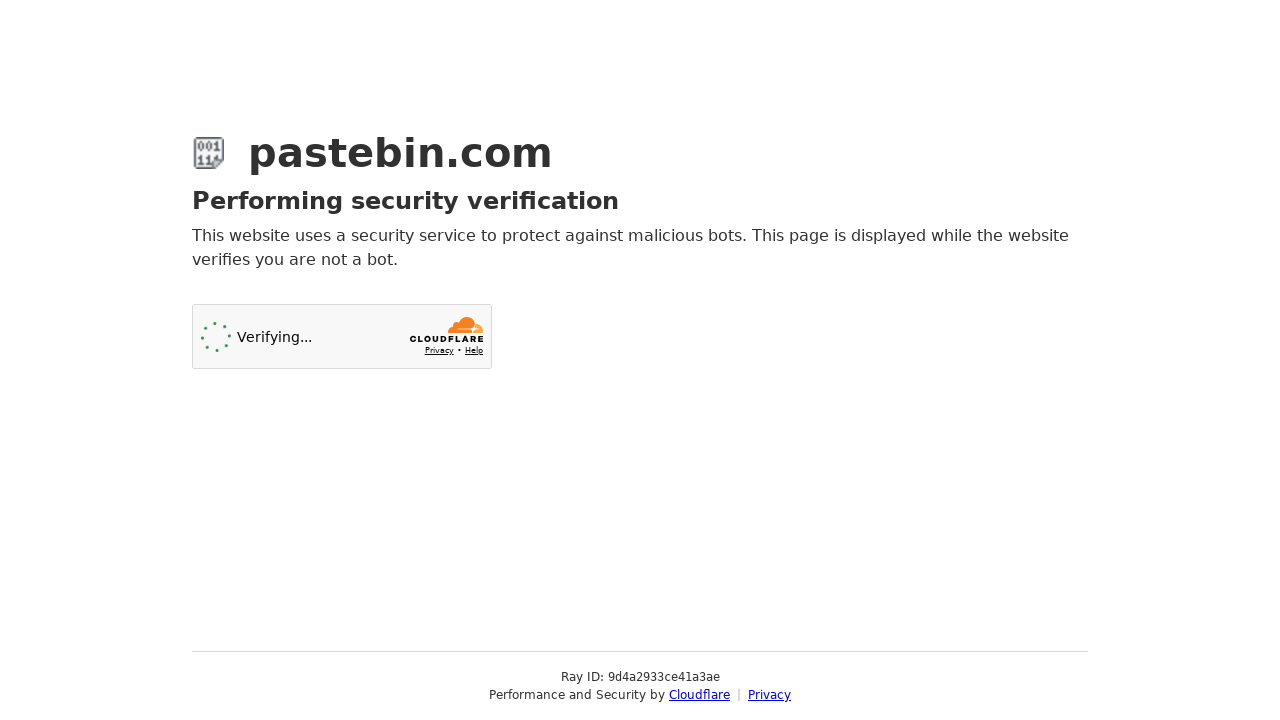